Tests dropdown menu functionality on GitHub by finding interactive elements with menu-related attributes and clicking them

Starting URL: https://github.com/

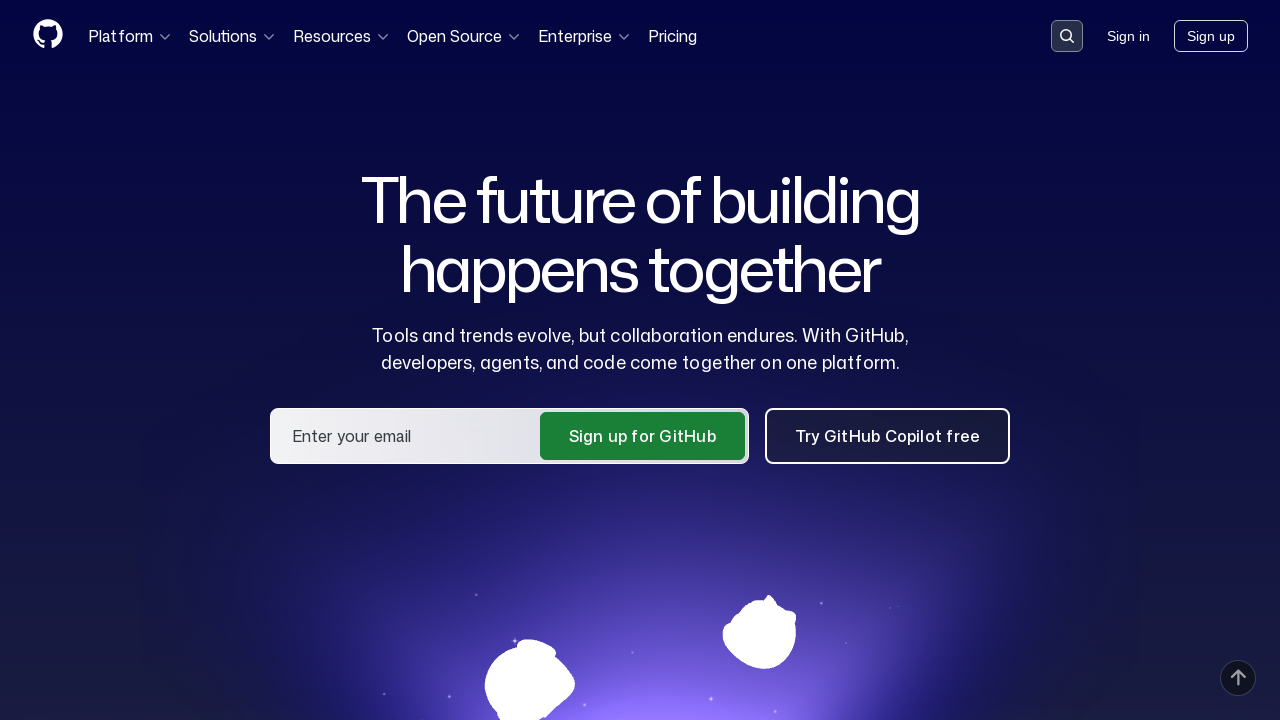

Waited for page to load - document ready
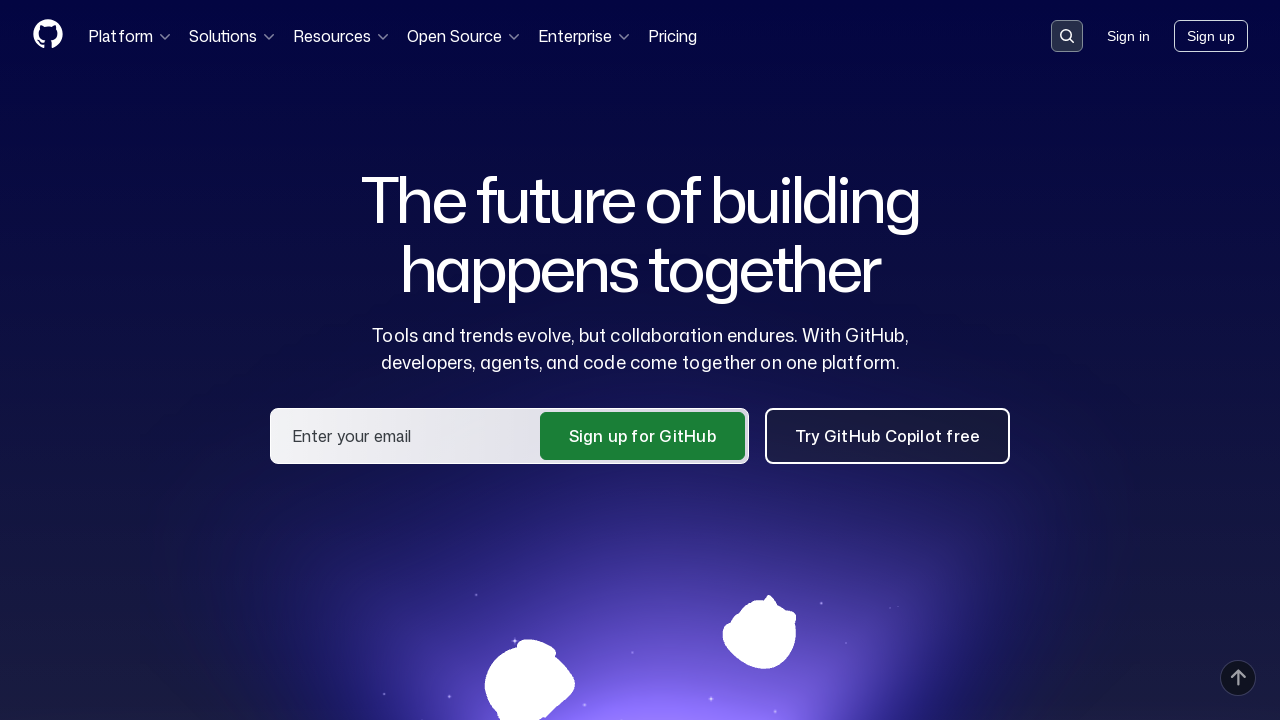

Clicked dropdown element matching selector '[aria-expanded]'
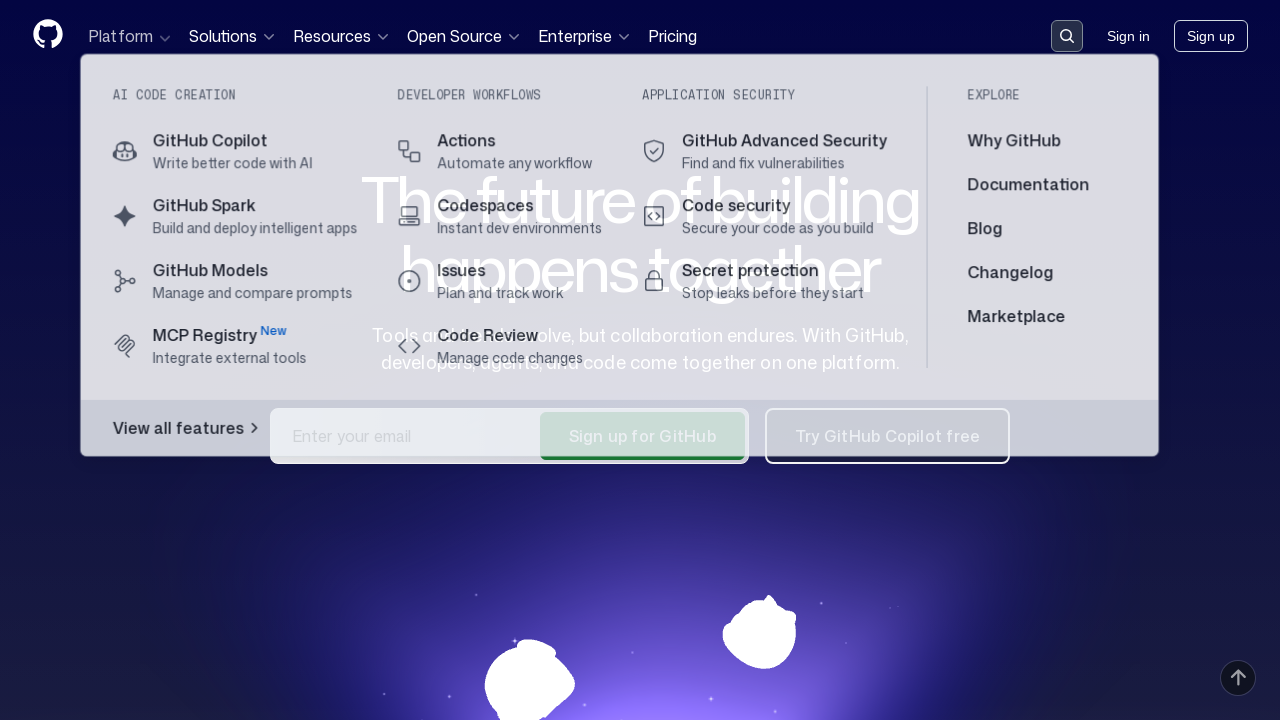

Waited 1000ms for dropdown menu to expand
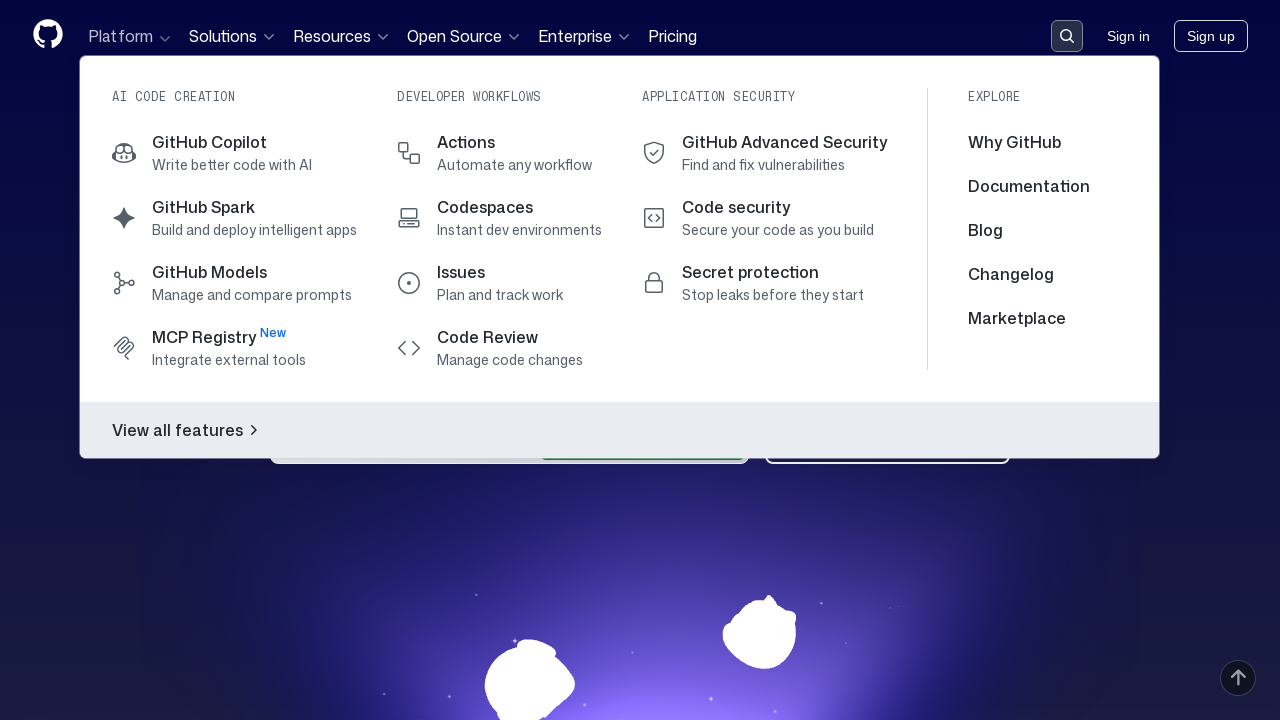

Pressed Escape to close dropdown menu
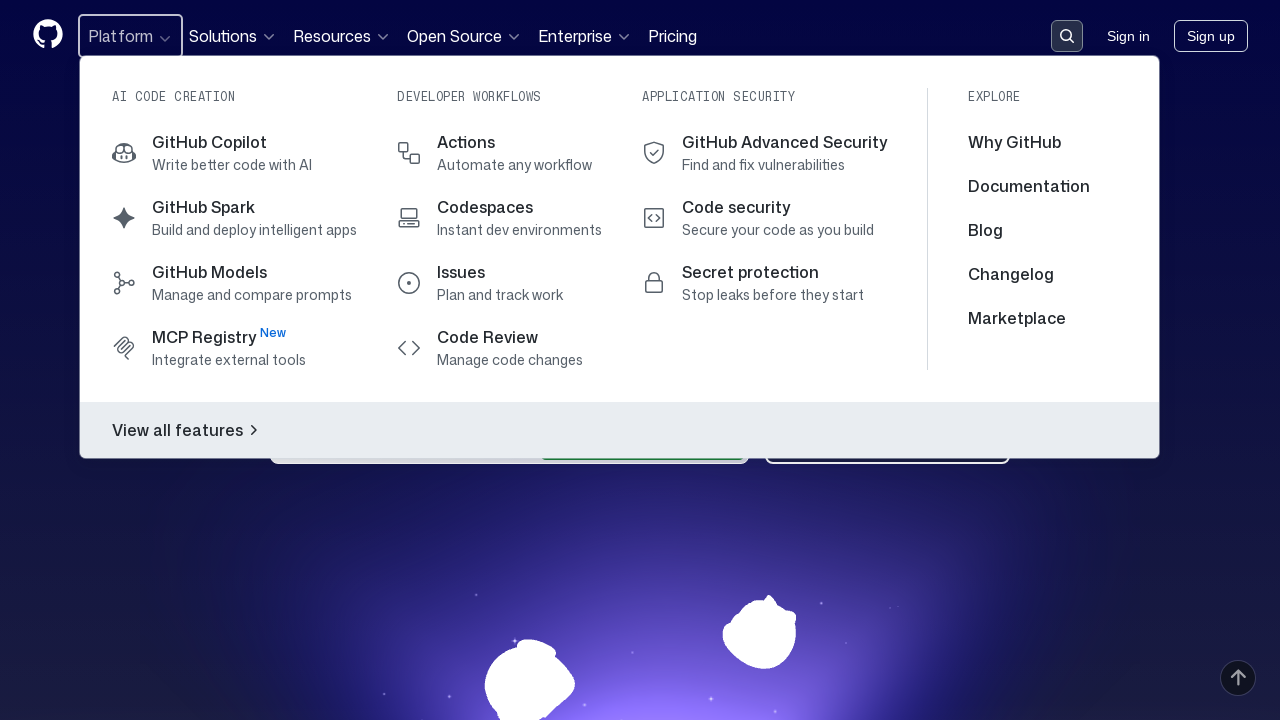

Clicked dropdown element matching selector '[aria-expanded]'
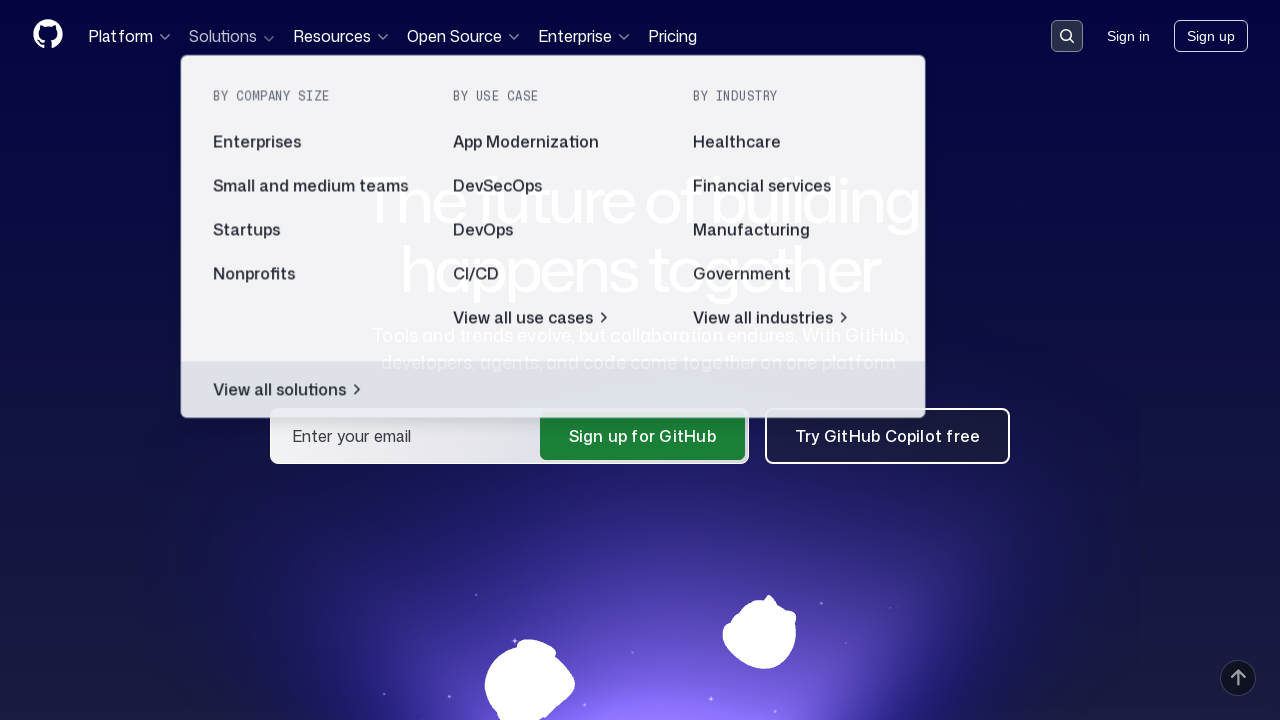

Waited 1000ms for dropdown menu to expand
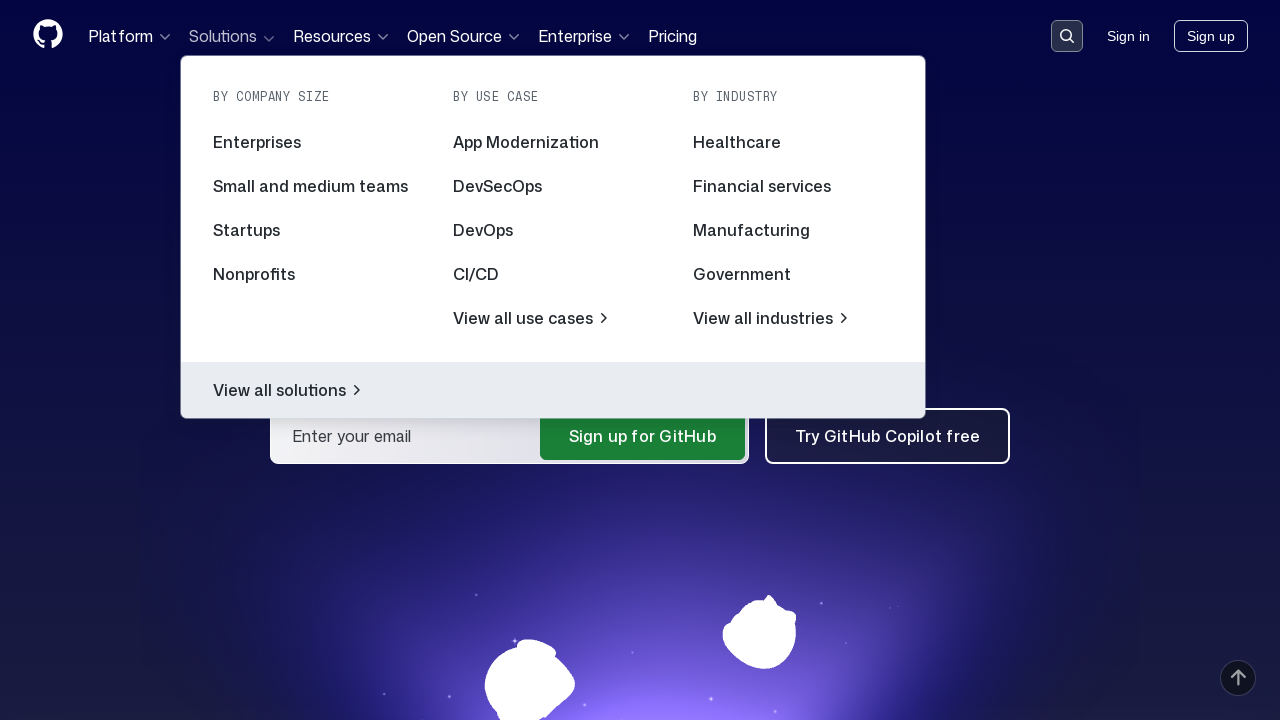

Pressed Escape to close dropdown menu
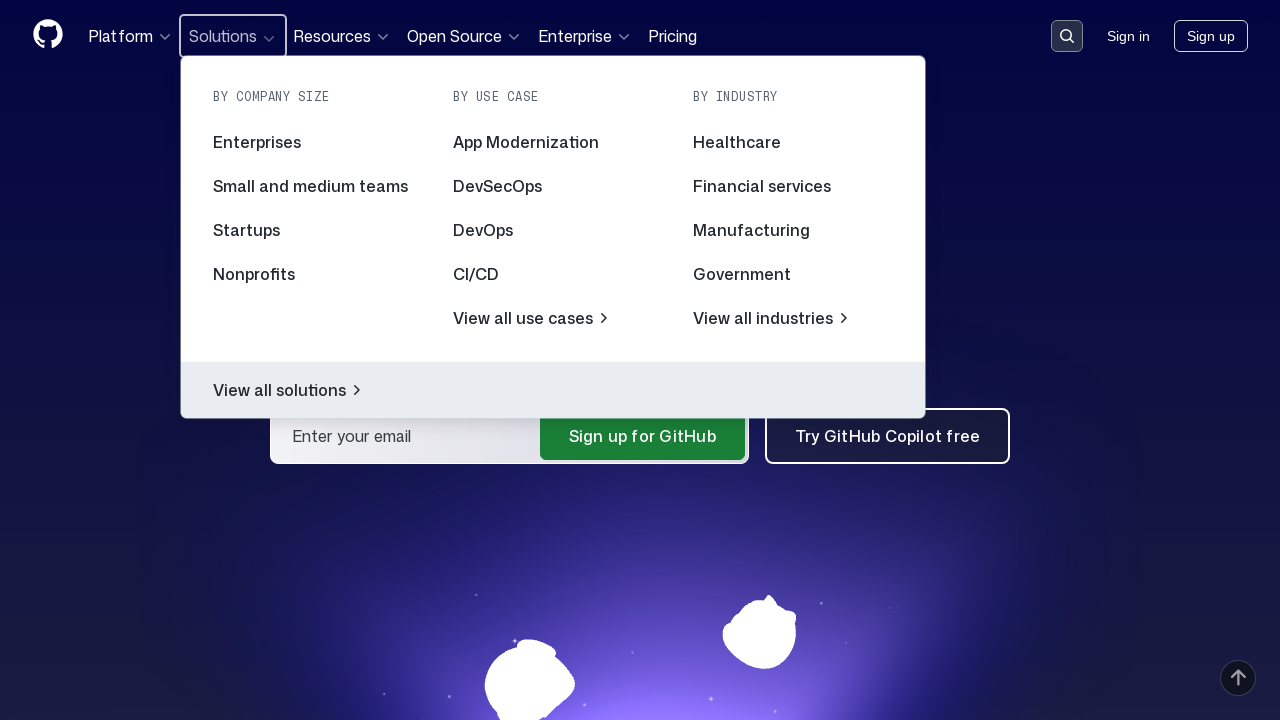

Clicked dropdown element matching selector '[aria-haspopup]'
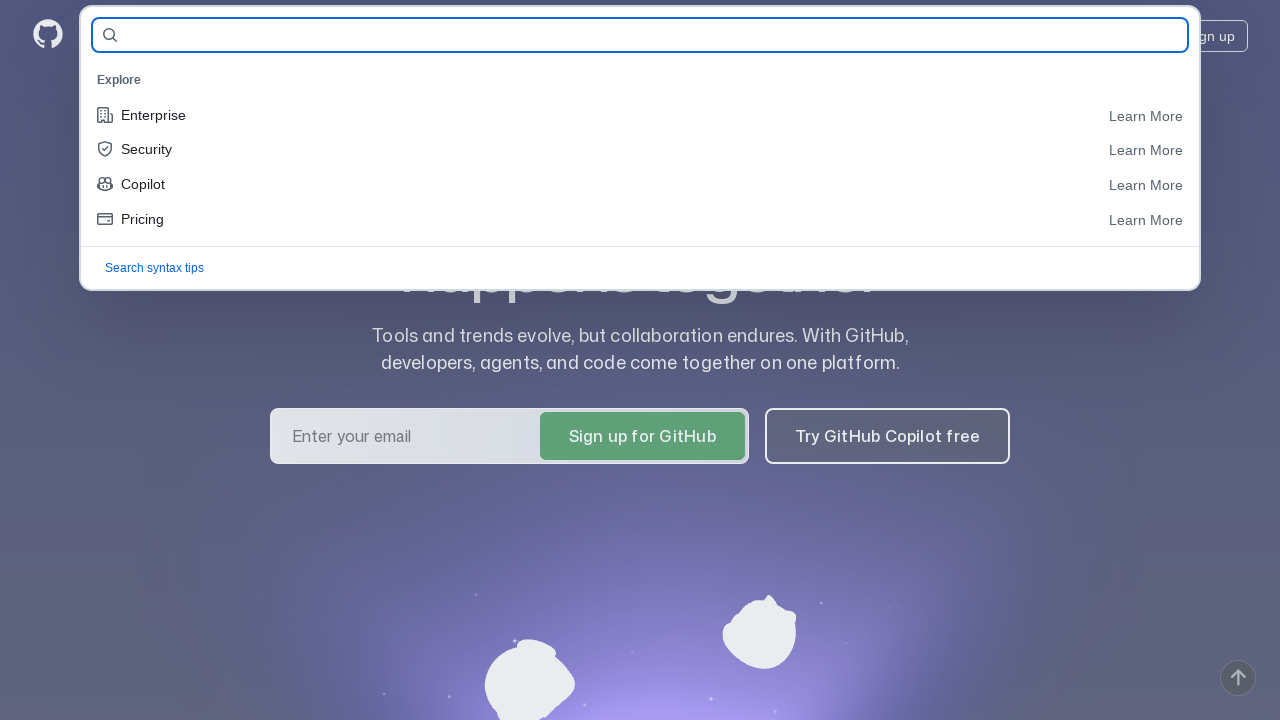

Waited 1000ms for dropdown menu to expand
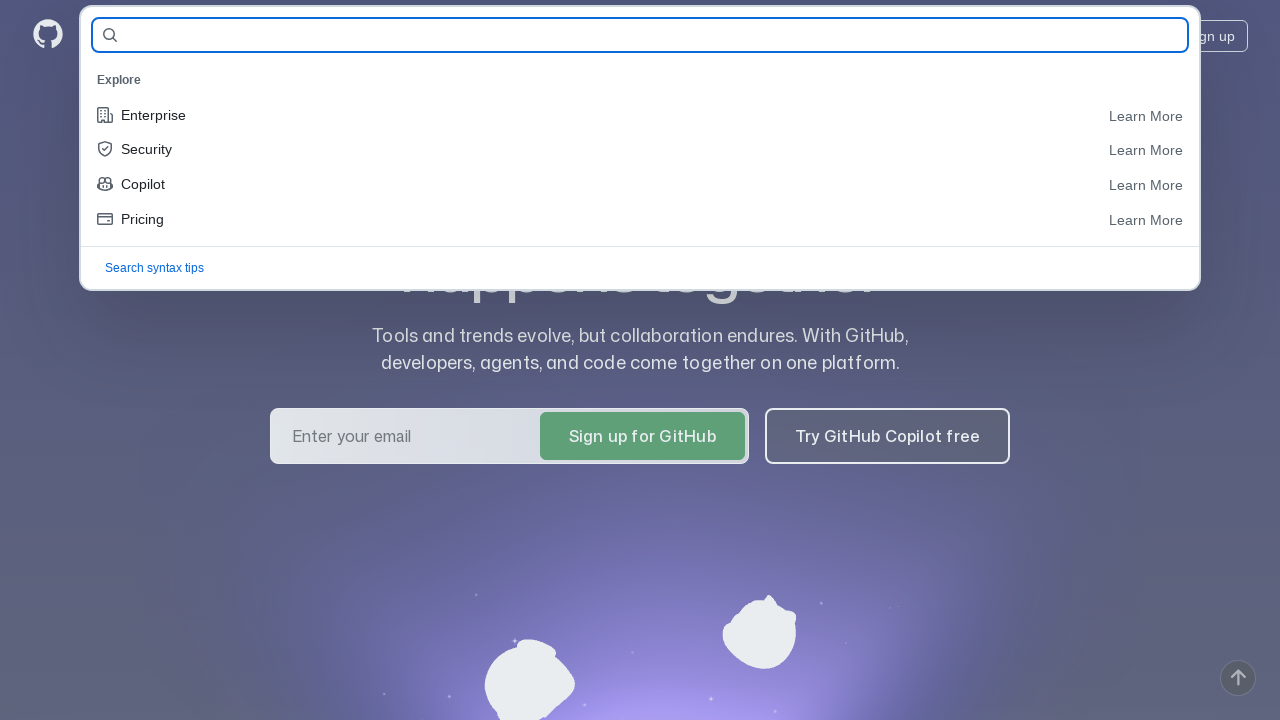

Pressed Escape to close dropdown menu
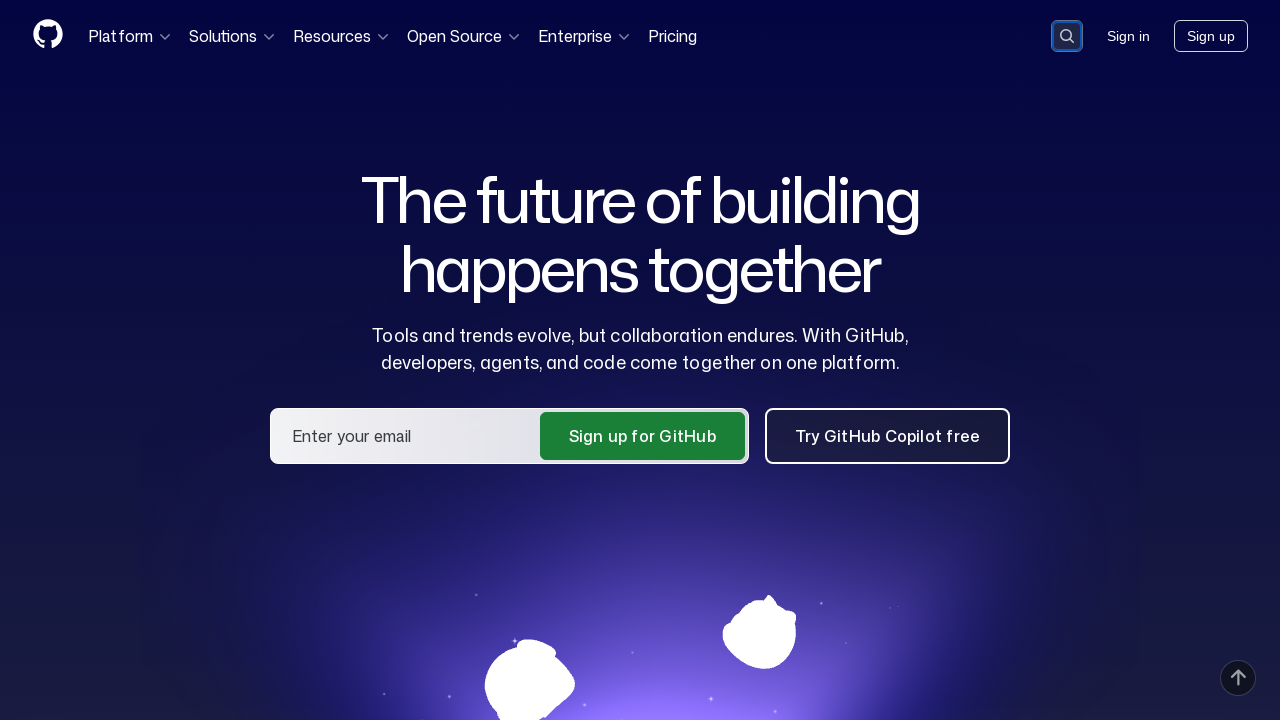

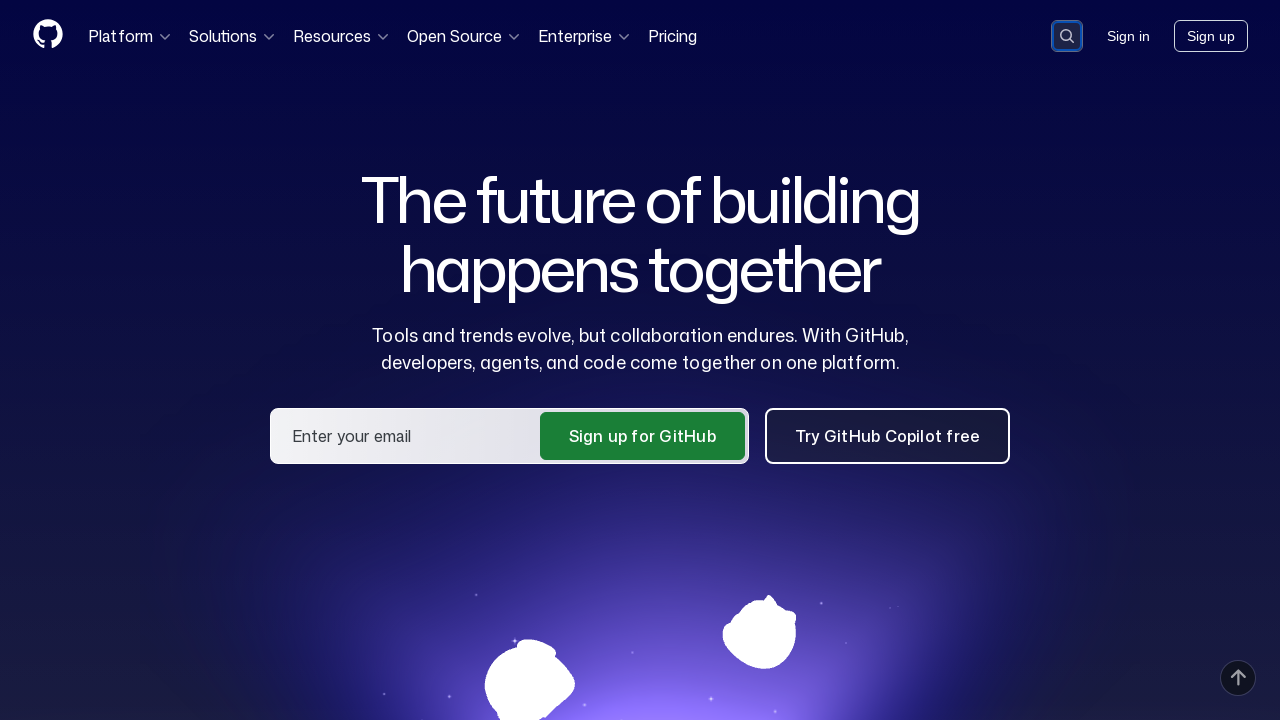